Navigates to jQuery UI datepicker demo page, scrolls down to the demo area, and switches to the demo iframe

Starting URL: https://jqueryui.com/datepicker/

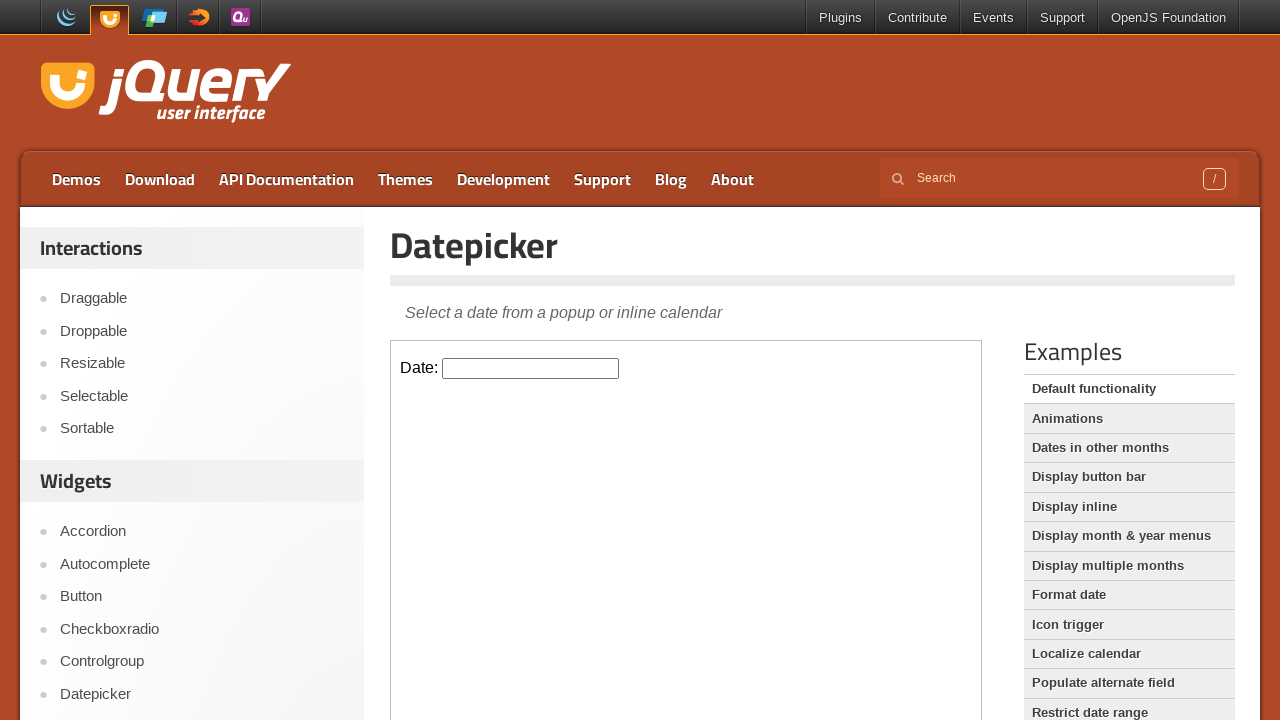

Navigated to jQuery UI datepicker demo page
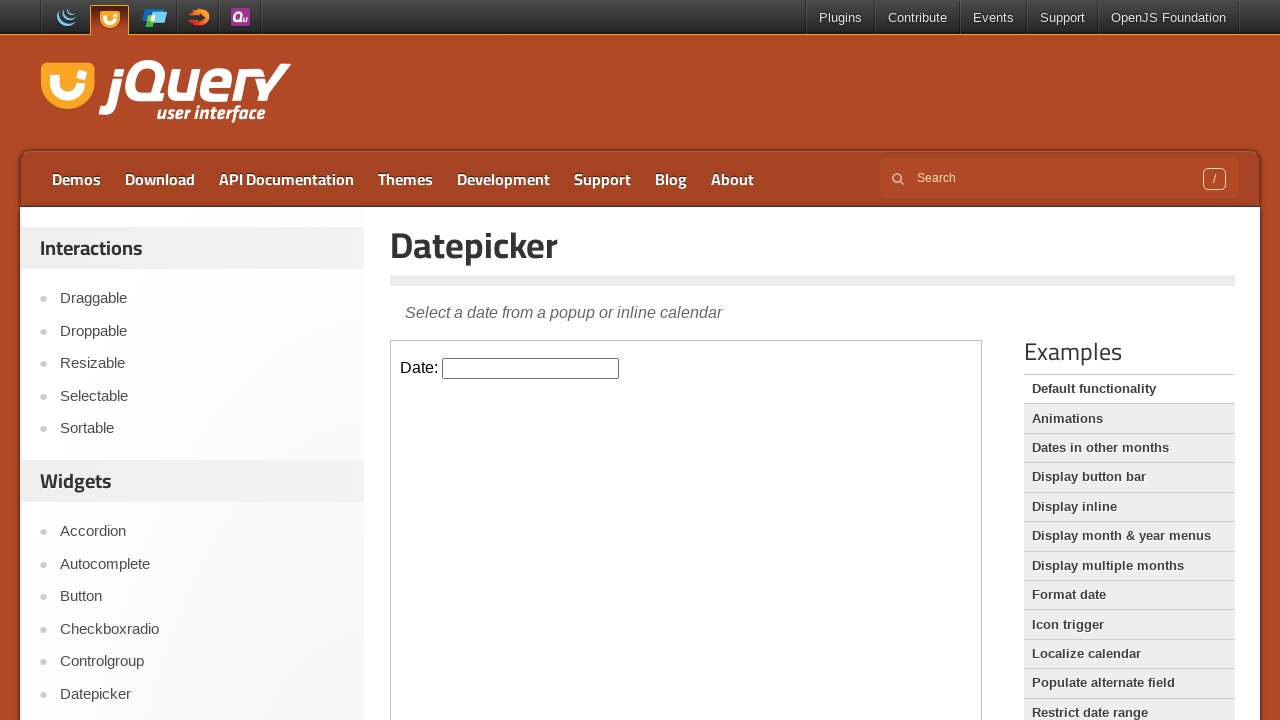

Scrolled down 300px to reveal datepicker demo area
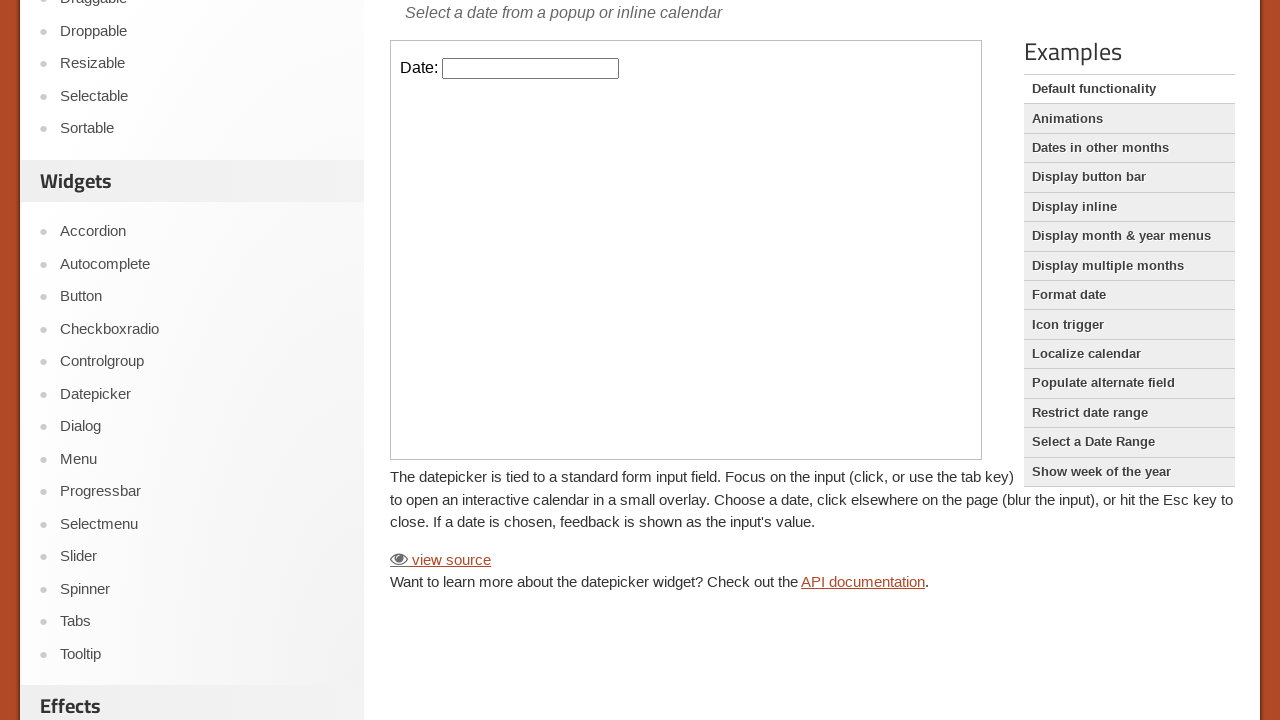

Located and switched to demo iframe
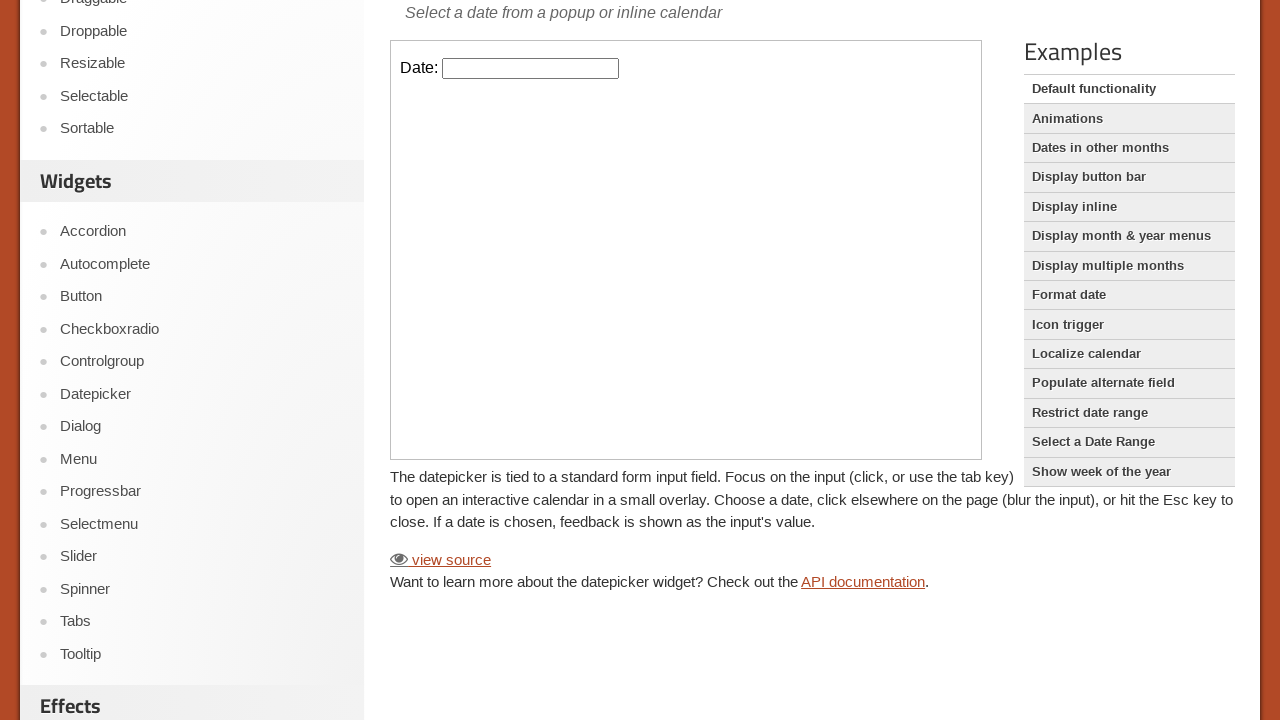

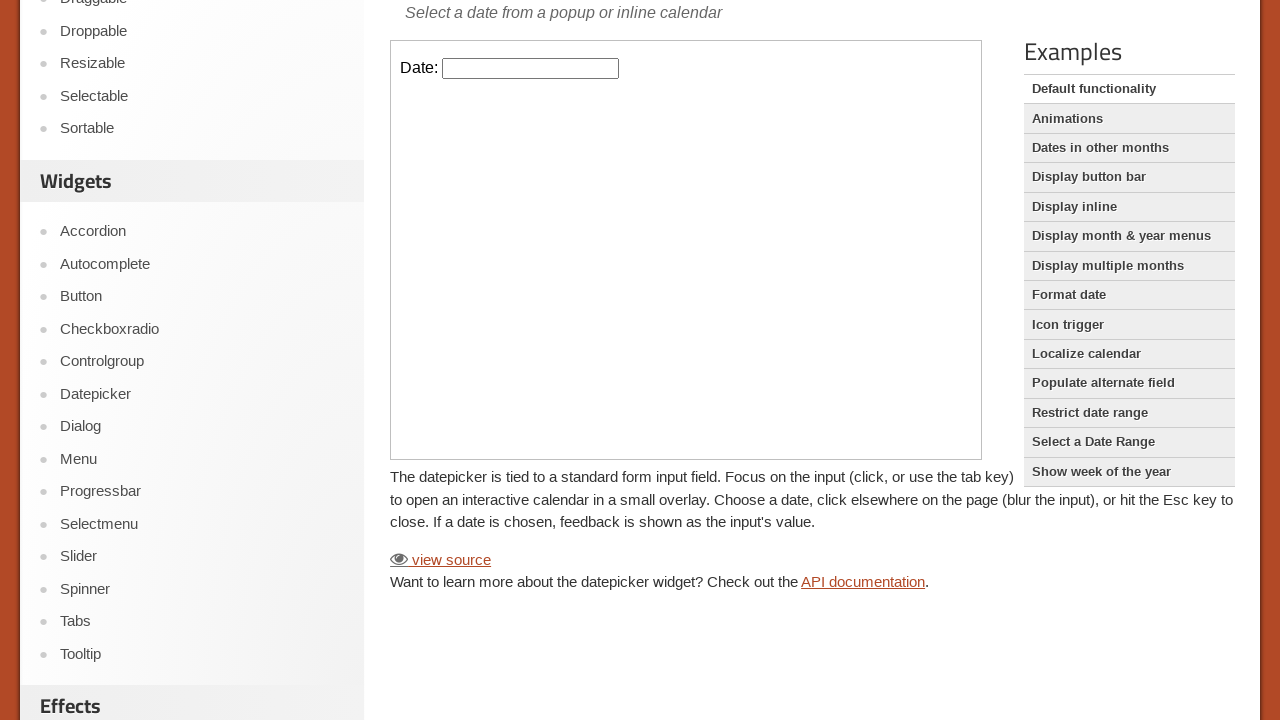